Tests that entering invalid username and password credentials and clicking login displays an error message indicating the credentials don't match any user.

Starting URL: https://www.saucedemo.com/

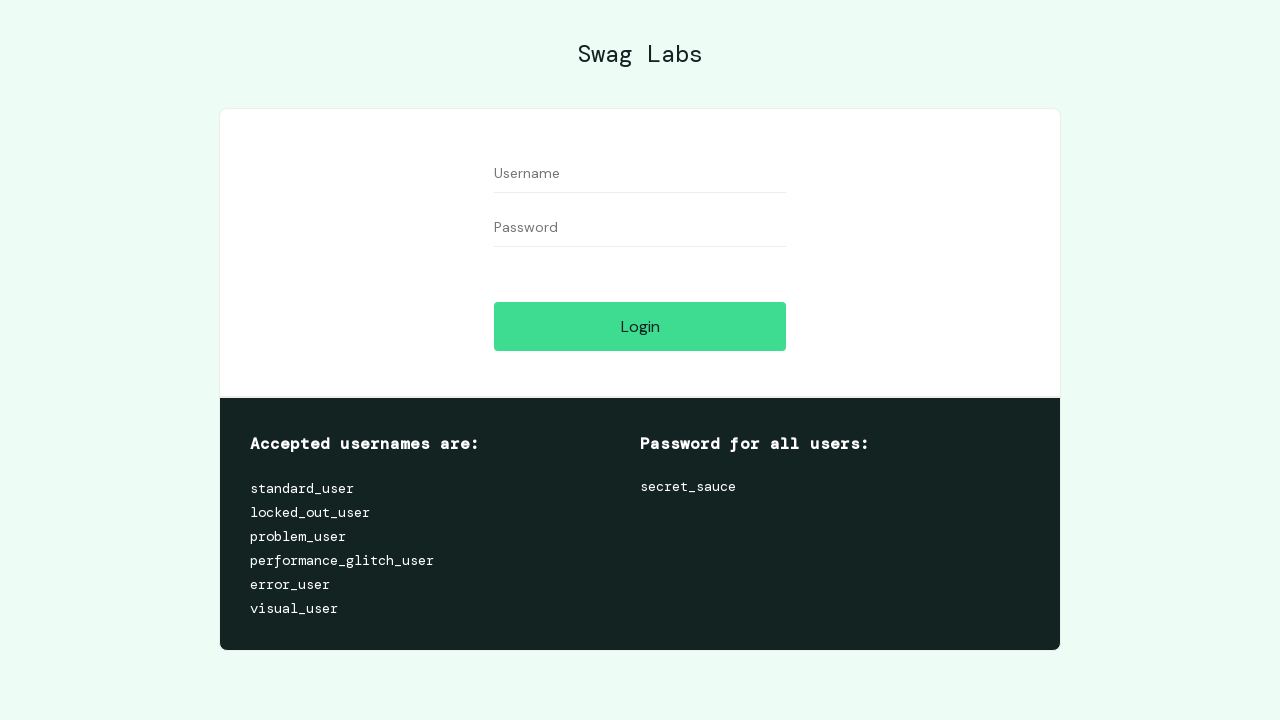

Filled username field with 'kingsley' on #user-name
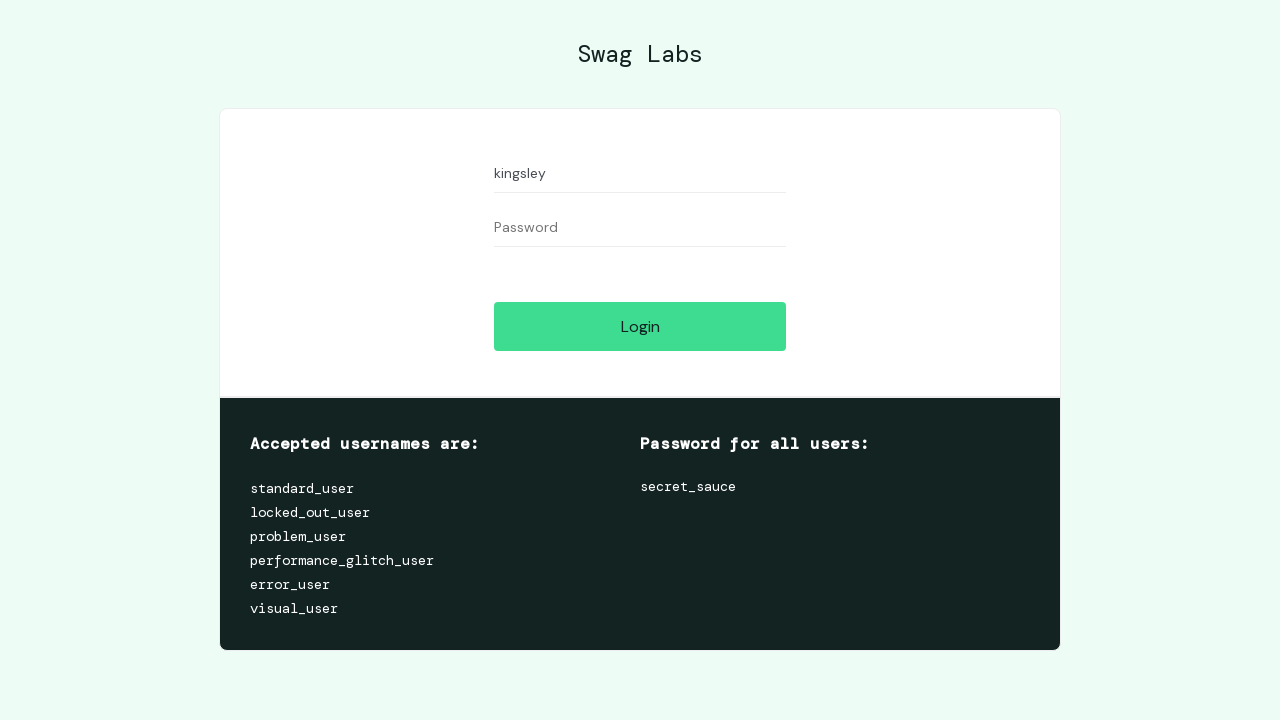

Filled password field with invalid password on #password
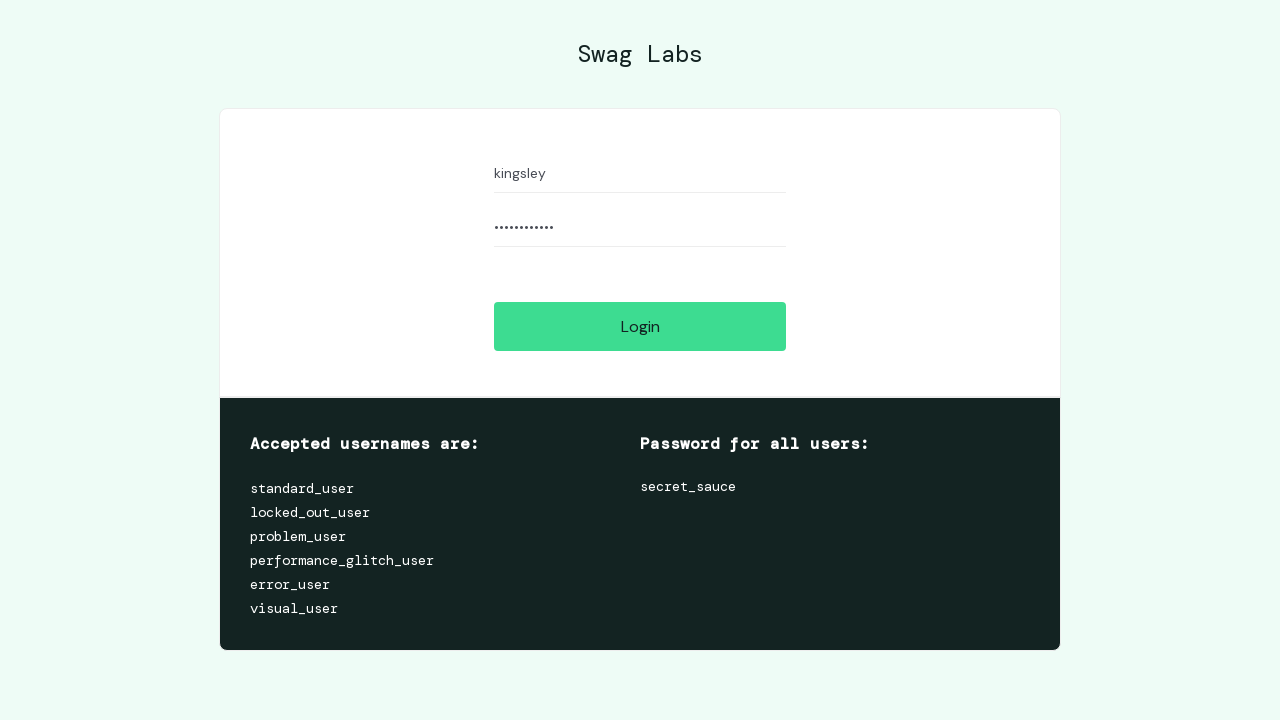

Clicked login button at (640, 326) on #login-button
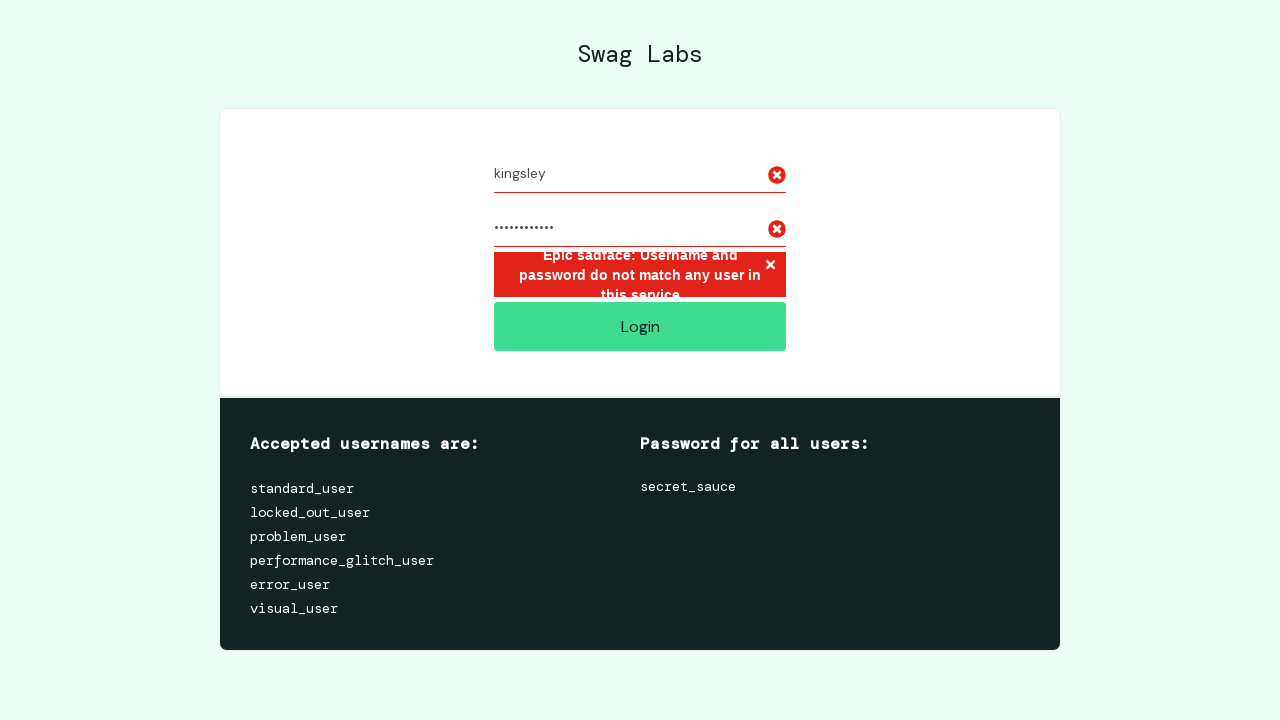

Error message appeared on page
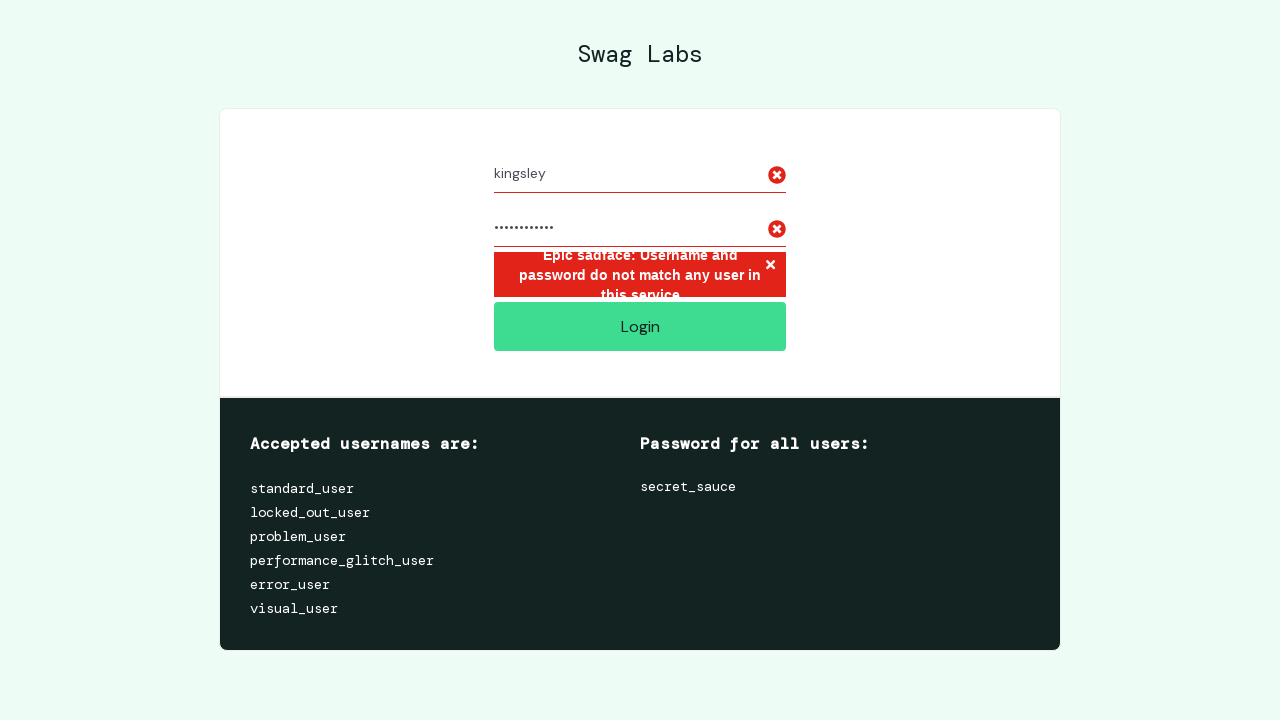

Verified error message matches expected text
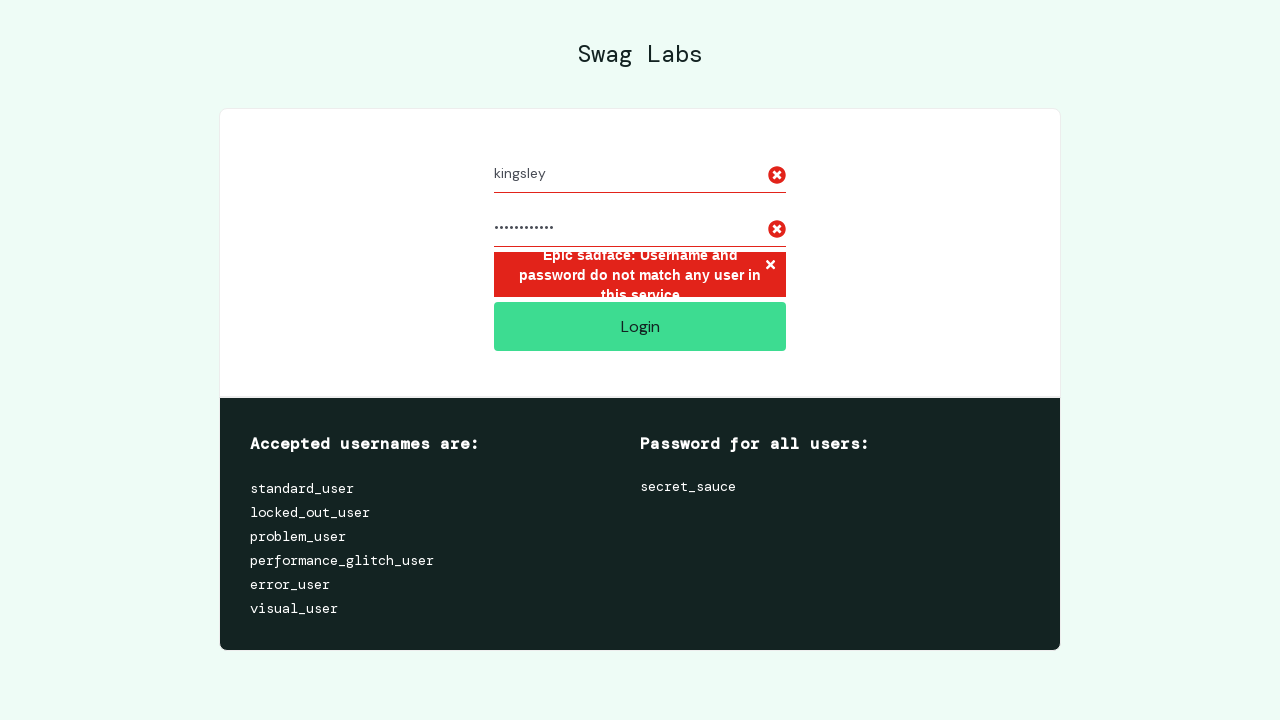

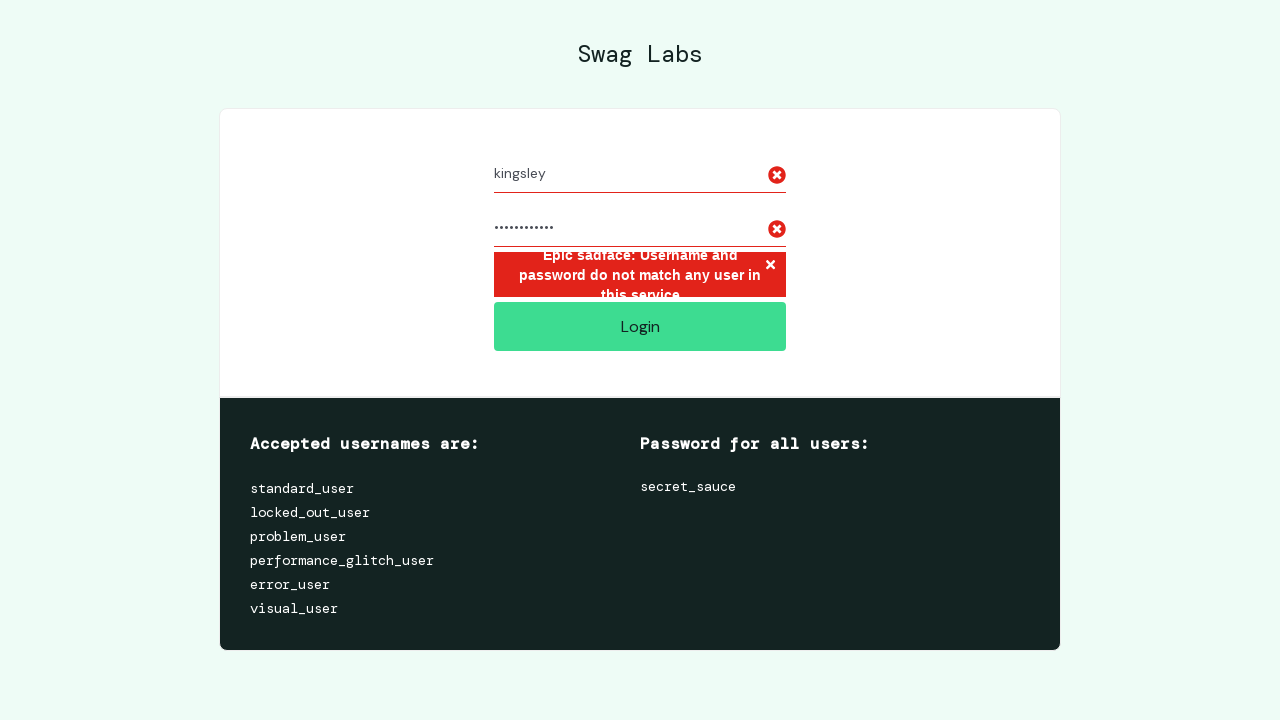